Navigates to the color-hex color names page and verifies that the color table with color names and hex codes is displayed.

Starting URL: https://www.color-hex.com/color-names.html

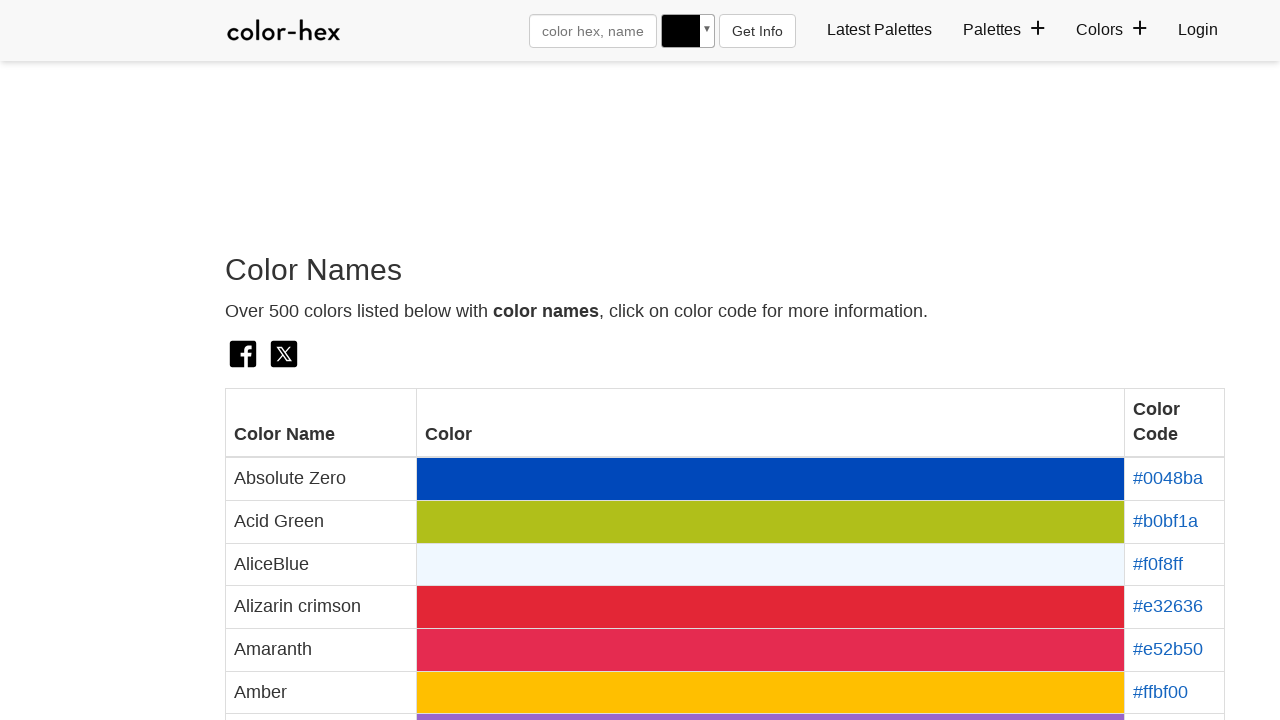

Navigated to color-hex color names page
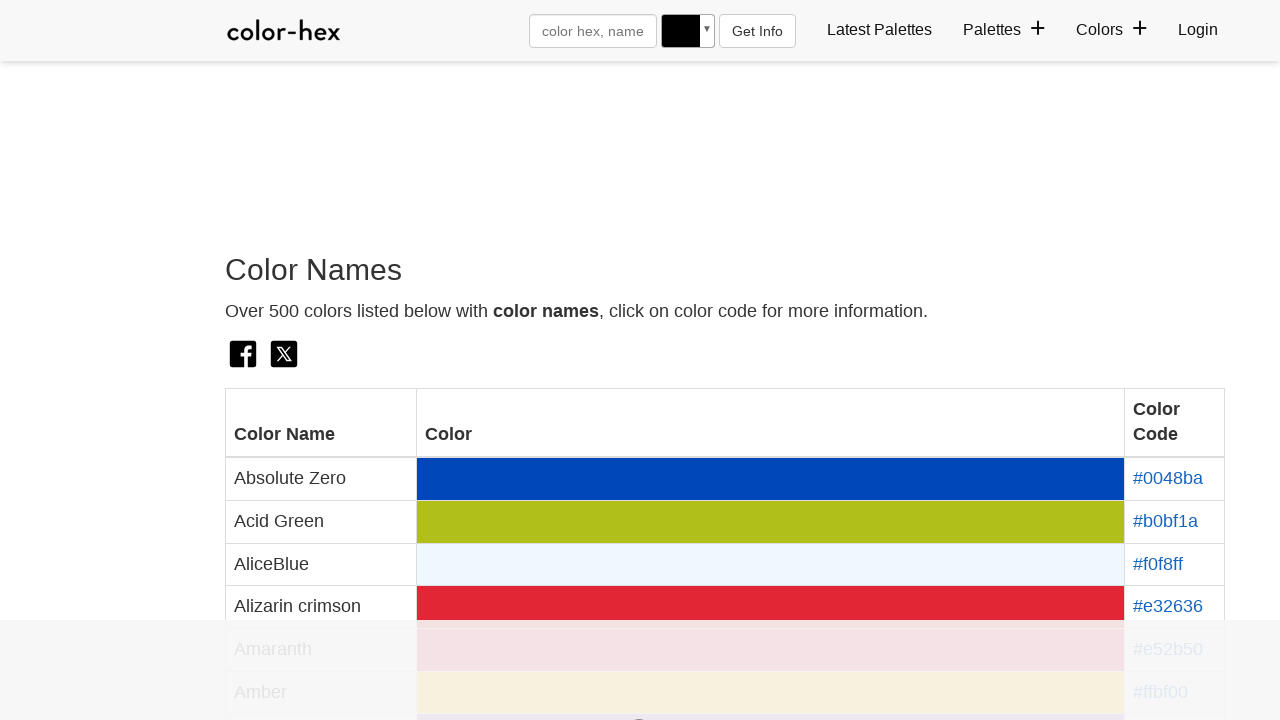

Color name cells loaded in table
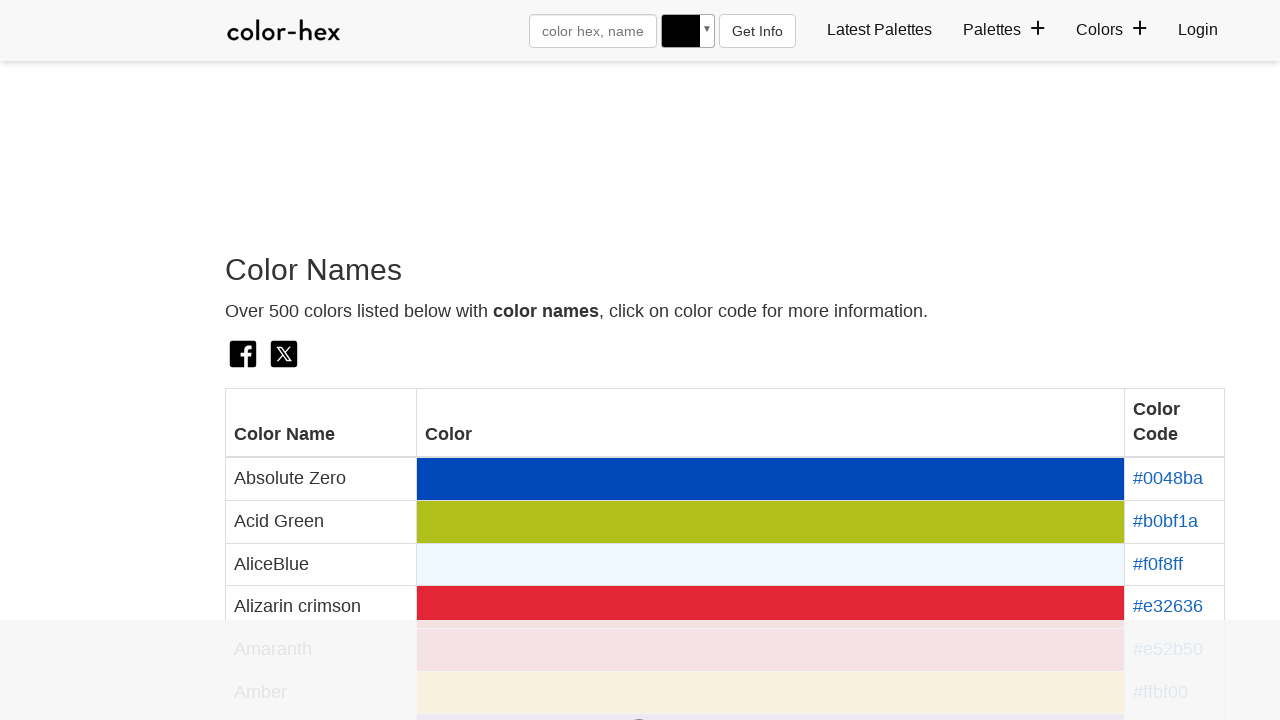

Hex code cells verified in table
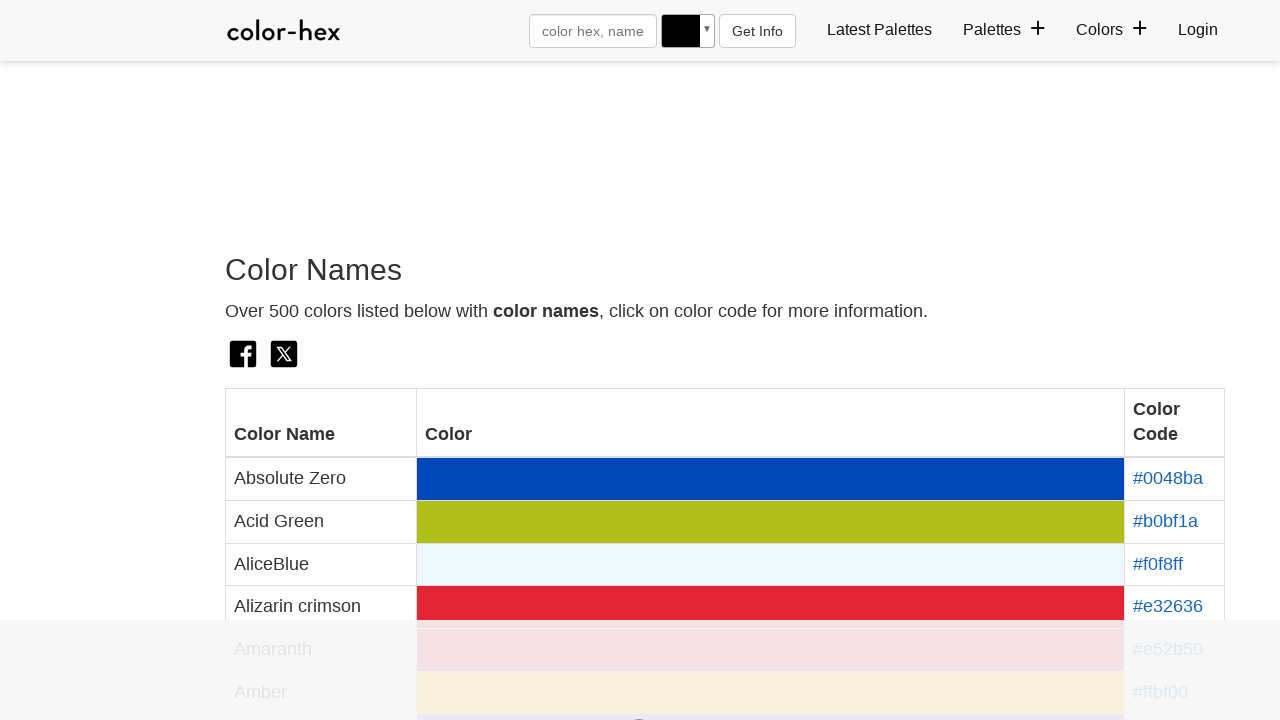

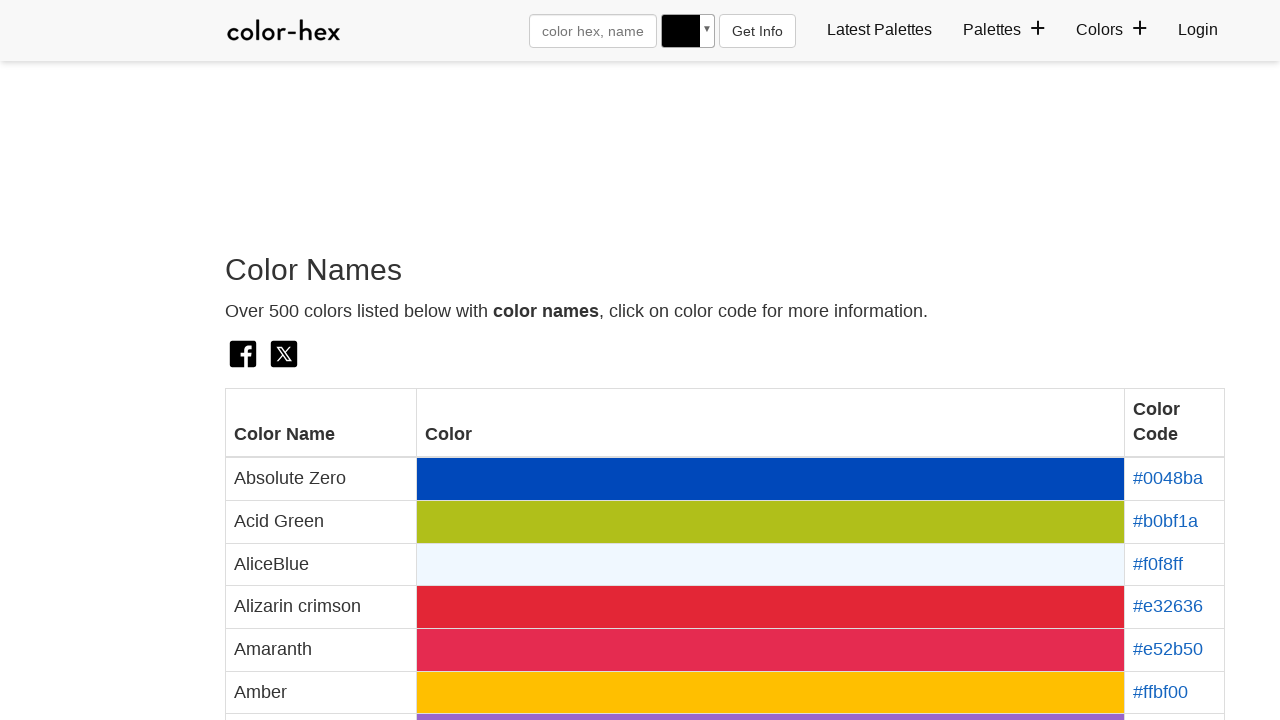